Tests adding specific products to a shopping cart by iterating through a product list, matching product names against a predefined list, and clicking the ADD TO CART button for matching items.

Starting URL: https://rahulshettyacademy.com/seleniumPractise/

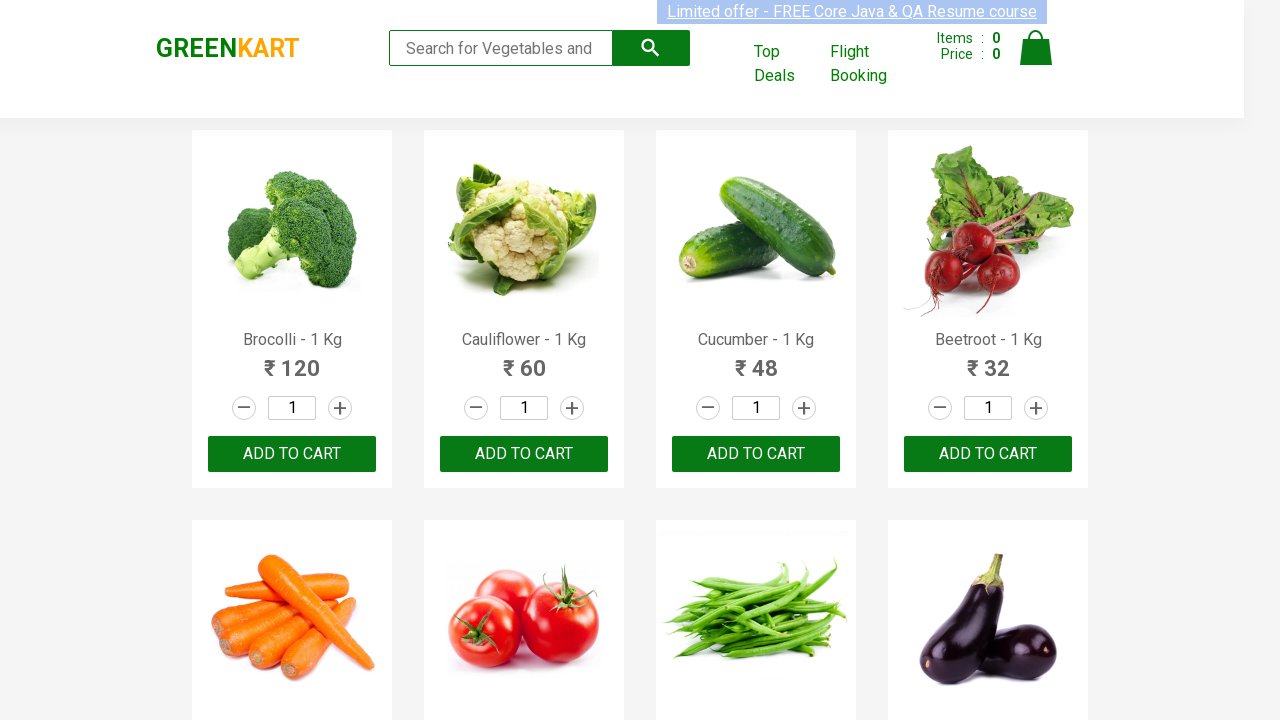

Waited for product list to load
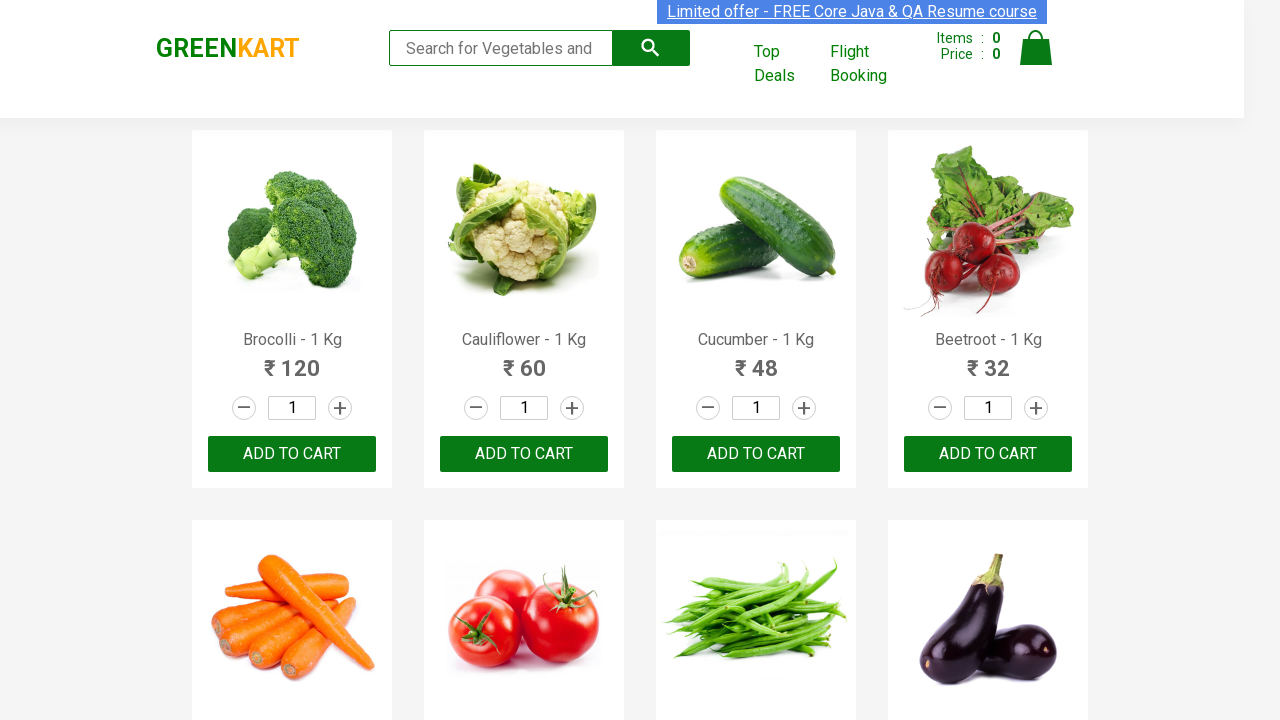

Retrieved all product elements from the page
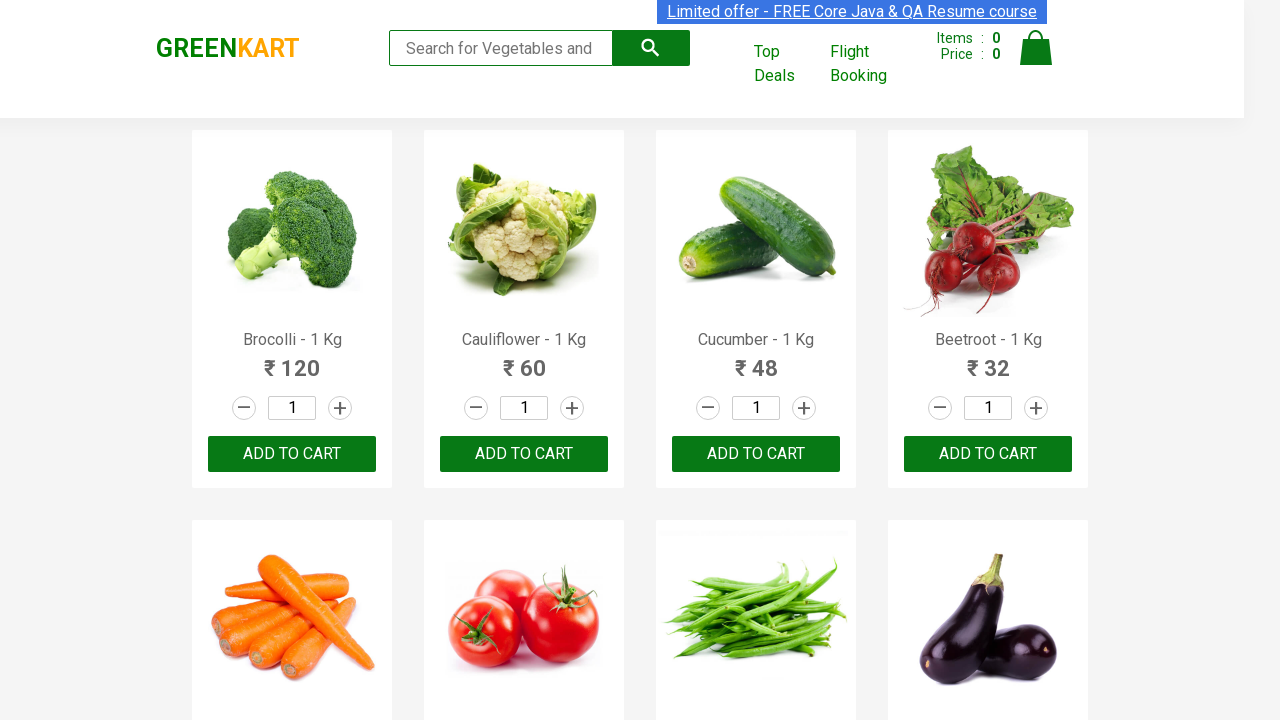

Added 'Cucumber' to cart (item 1 of 4) at (756, 454) on xpath=//button[text()='ADD TO CART'] >> nth=2
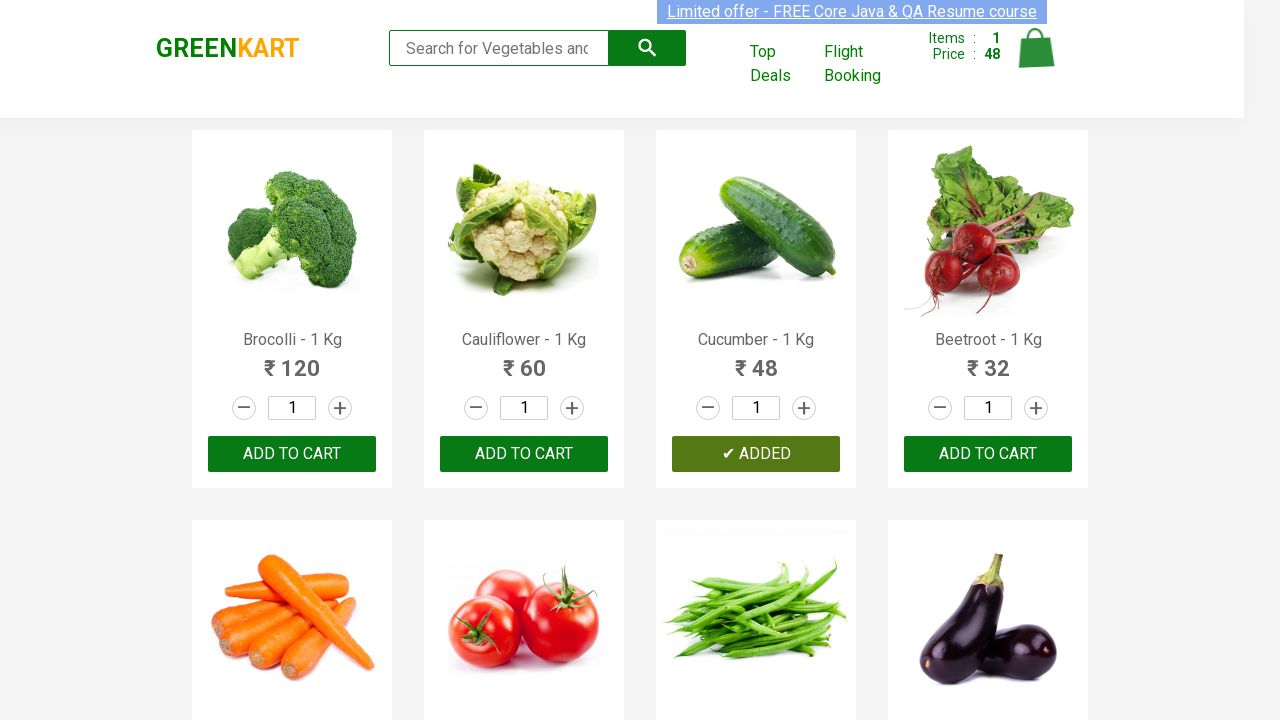

Added 'Mushroom' to cart (item 2 of 4) at (756, 360) on xpath=//button[text()='ADD TO CART'] >> nth=9
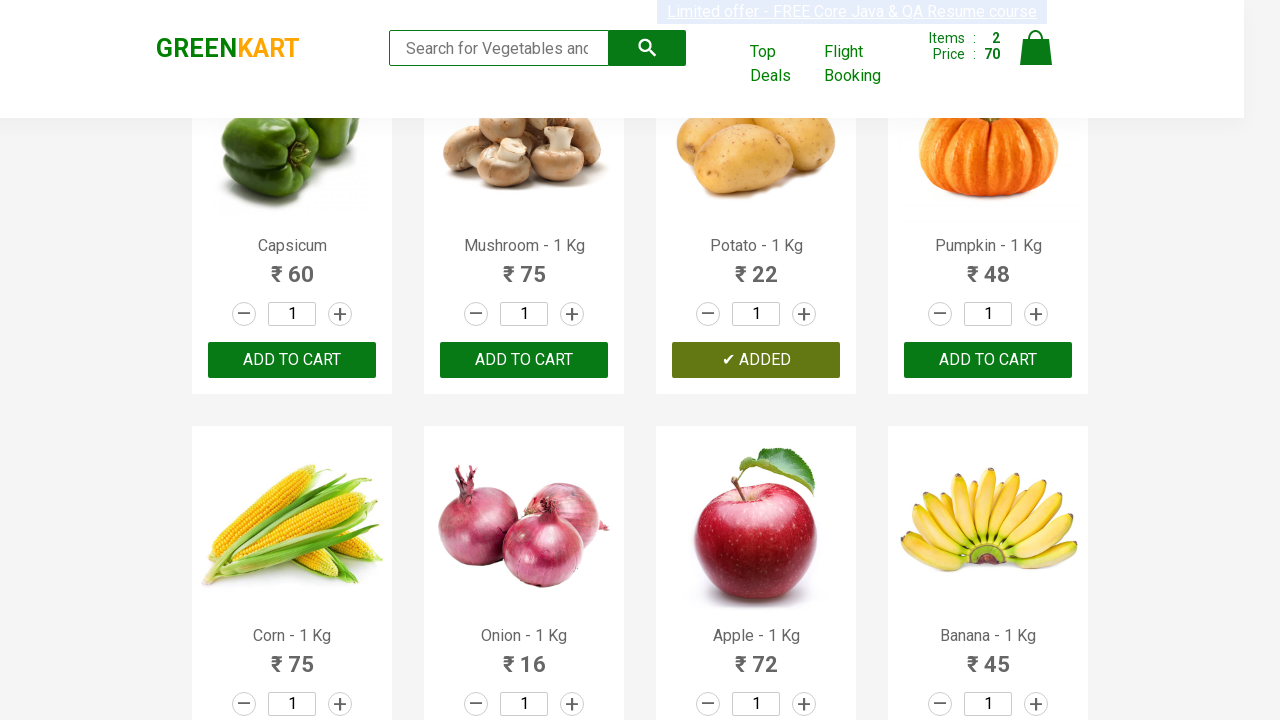

Added 'Corn' to cart (item 3 of 4) at (756, 360) on xpath=//button[text()='ADD TO CART'] >> nth=12
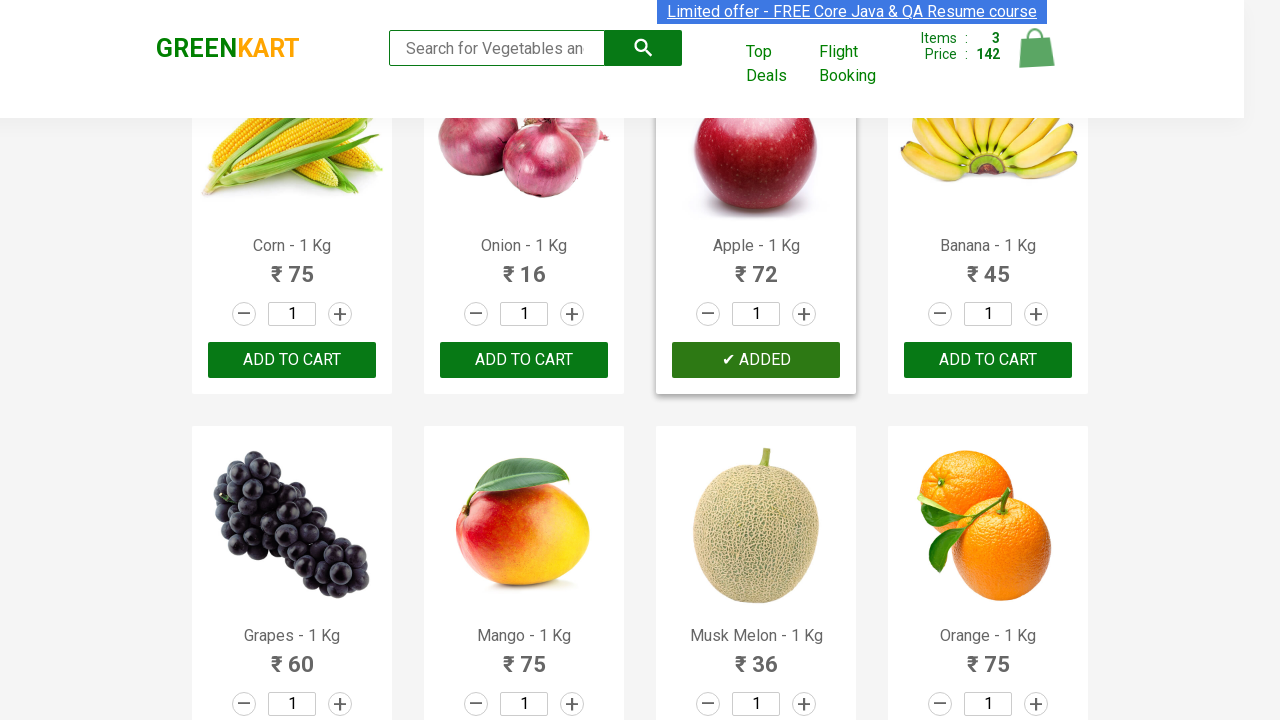

Added 'Banana' to cart (item 4 of 4) at (756, 360) on xpath=//button[text()='ADD TO CART'] >> nth=15
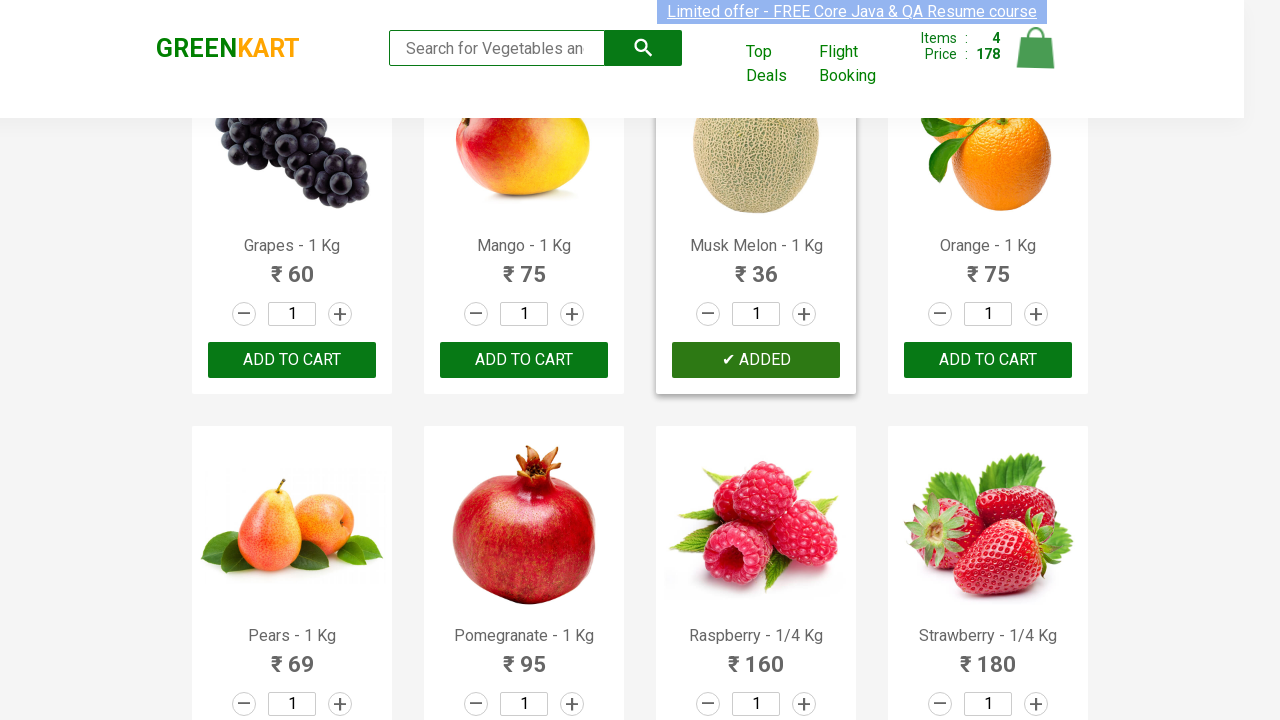

Successfully added all 4 desired products to cart
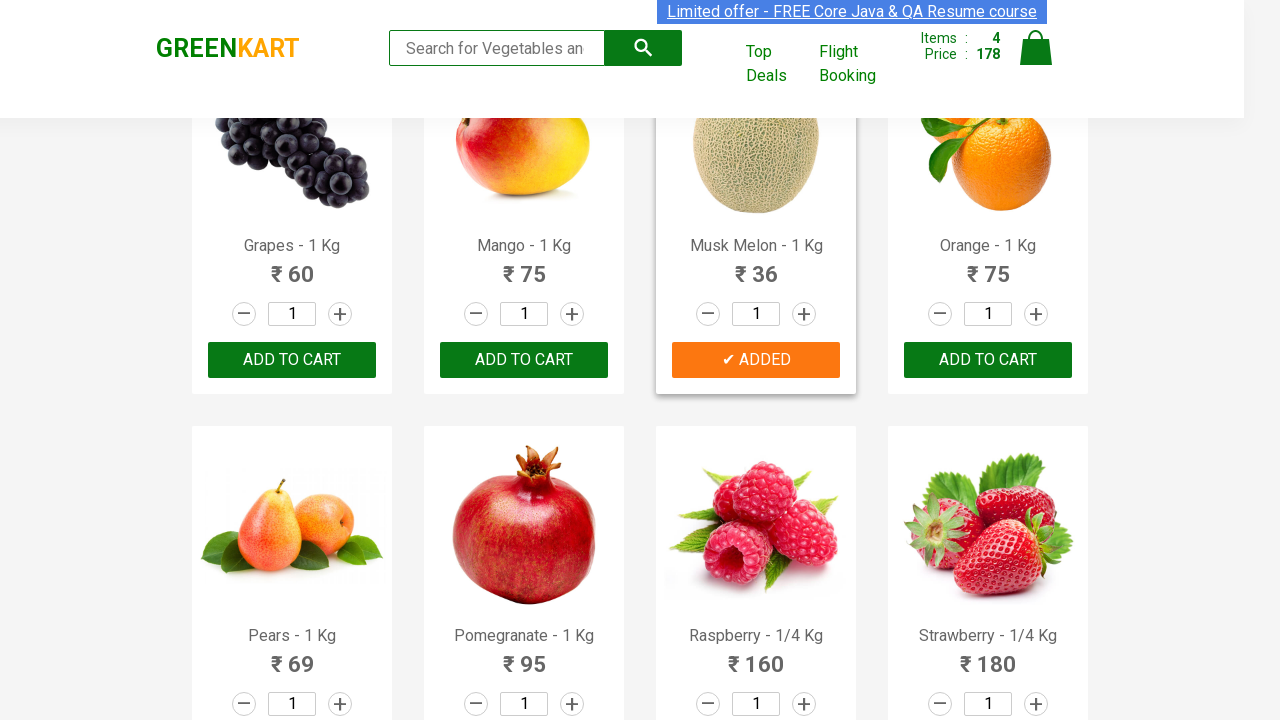

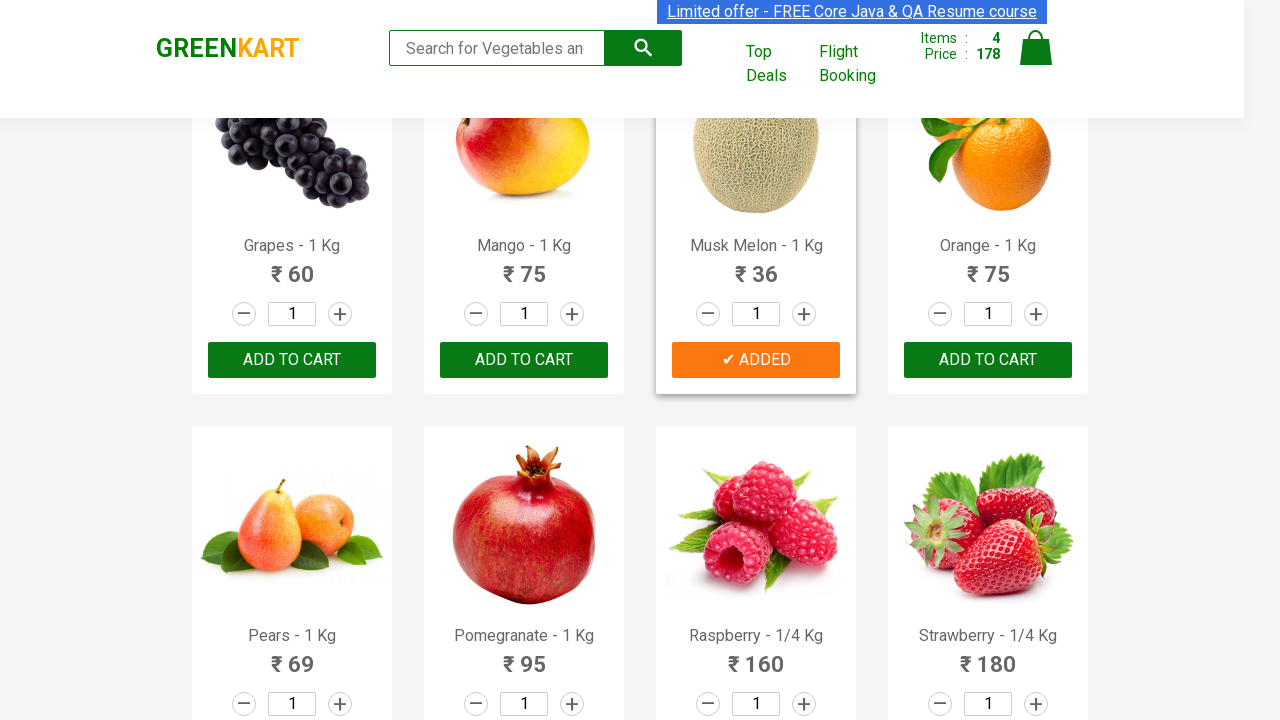